Simple navigation test that opens the CMC Corporation Vietnam website and manages the browser window

Starting URL: https://www.cmc.com.vn/

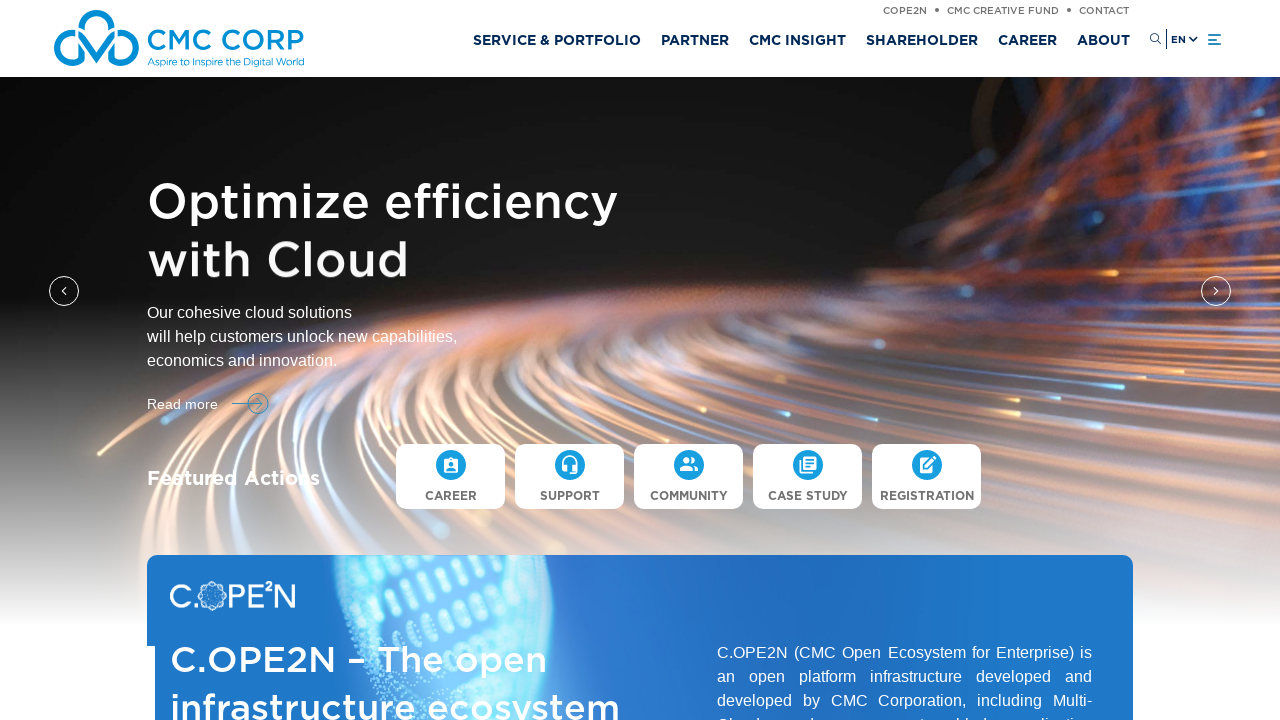

Page loaded with domcontentloaded state
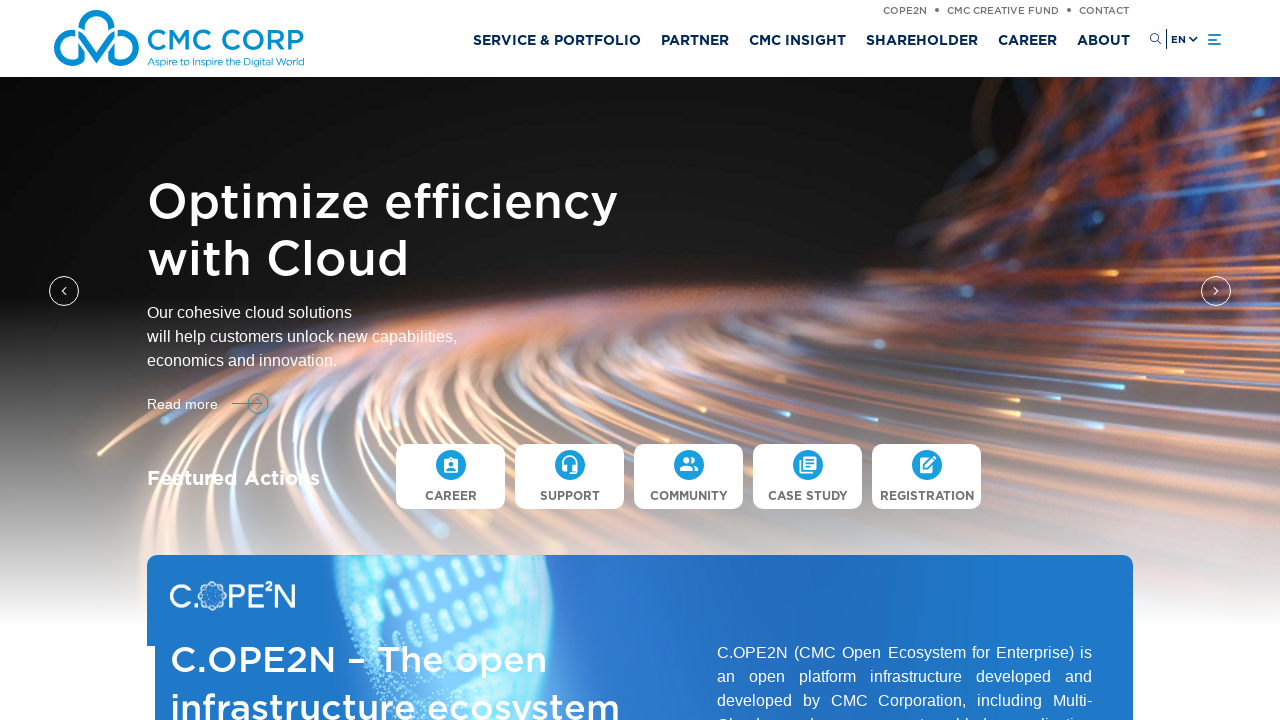

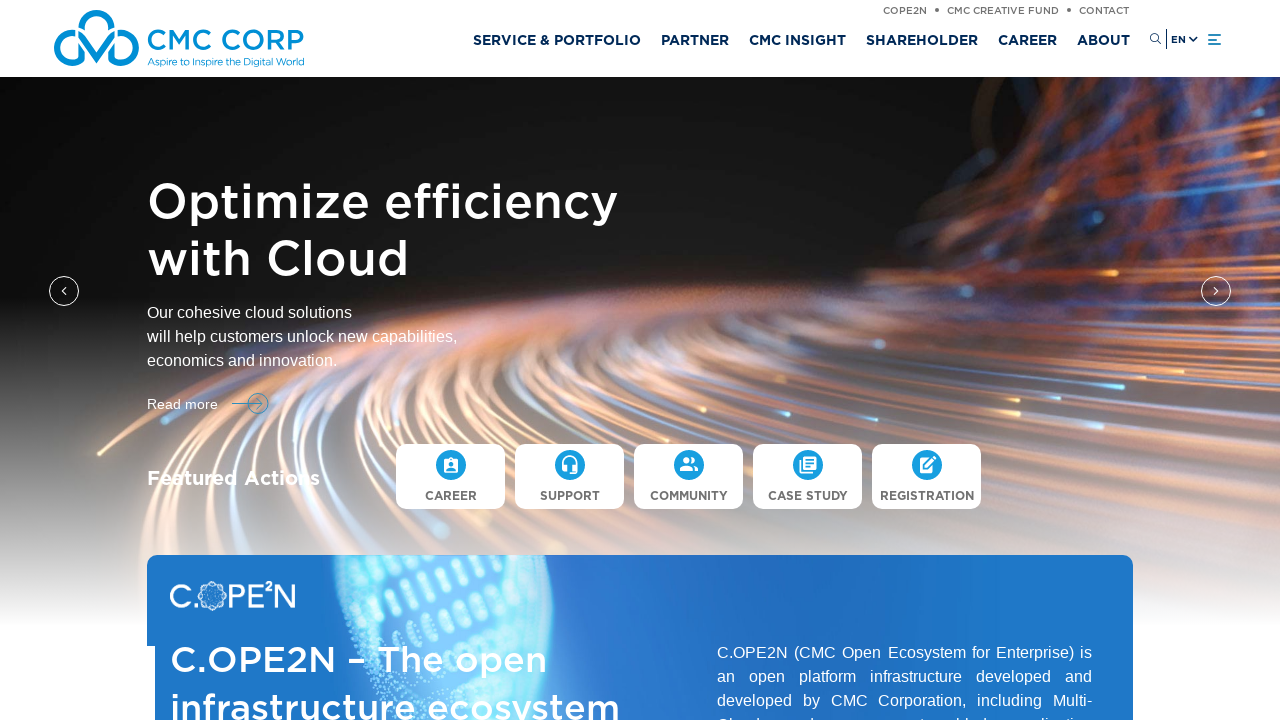